Tests that clicking on the donut chart center changes the prompt text

Starting URL: https://idvorkin.github.io/todo_enjoy

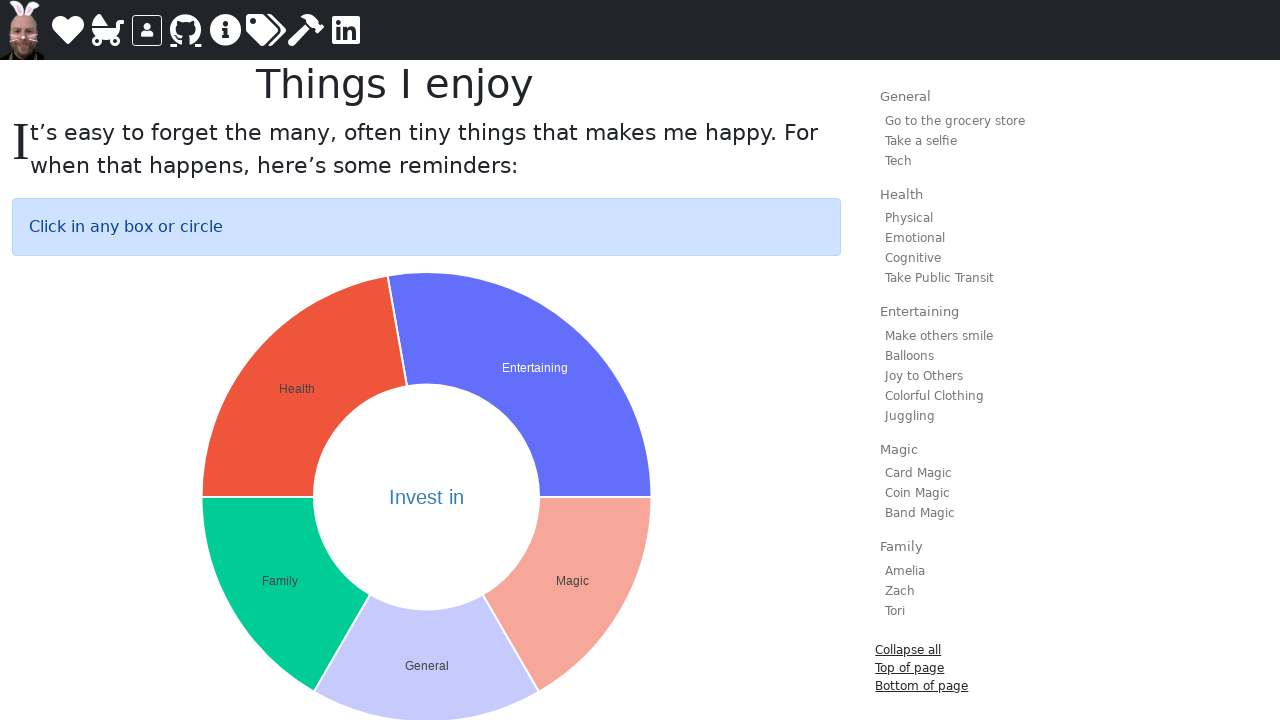

Located prompt text element with ID 'sunburst_text'
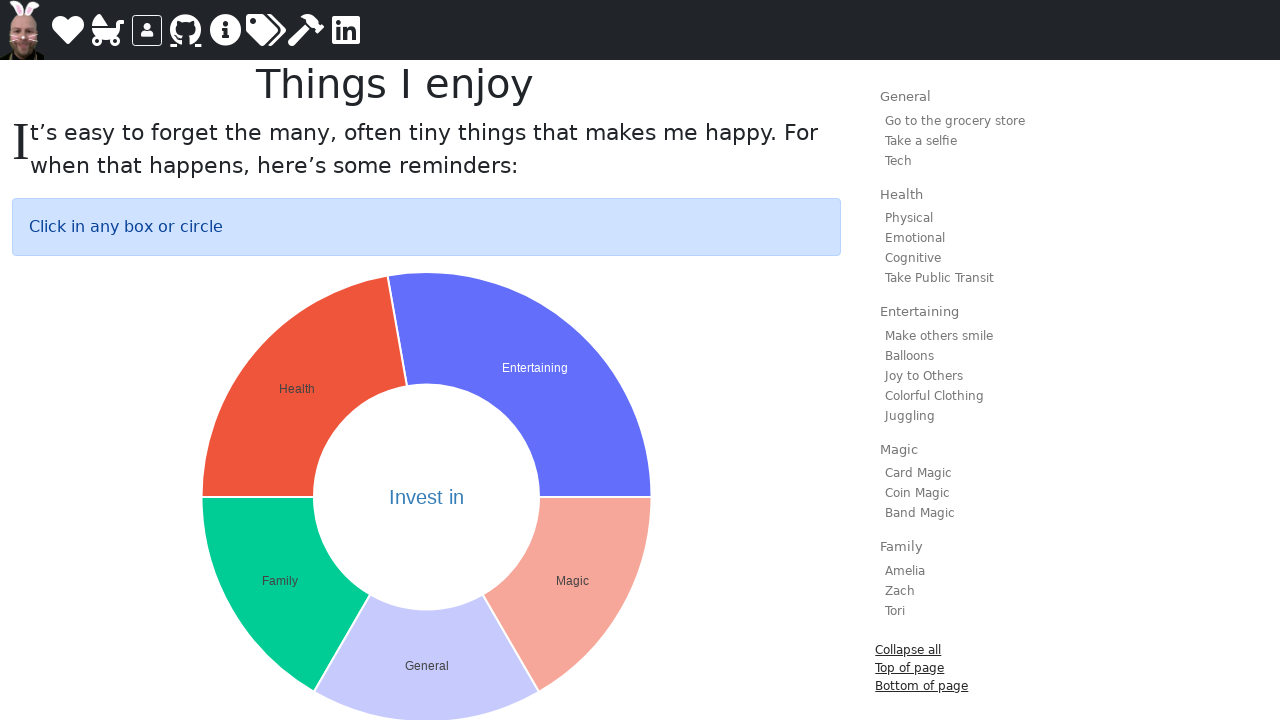

Located donut chart center element
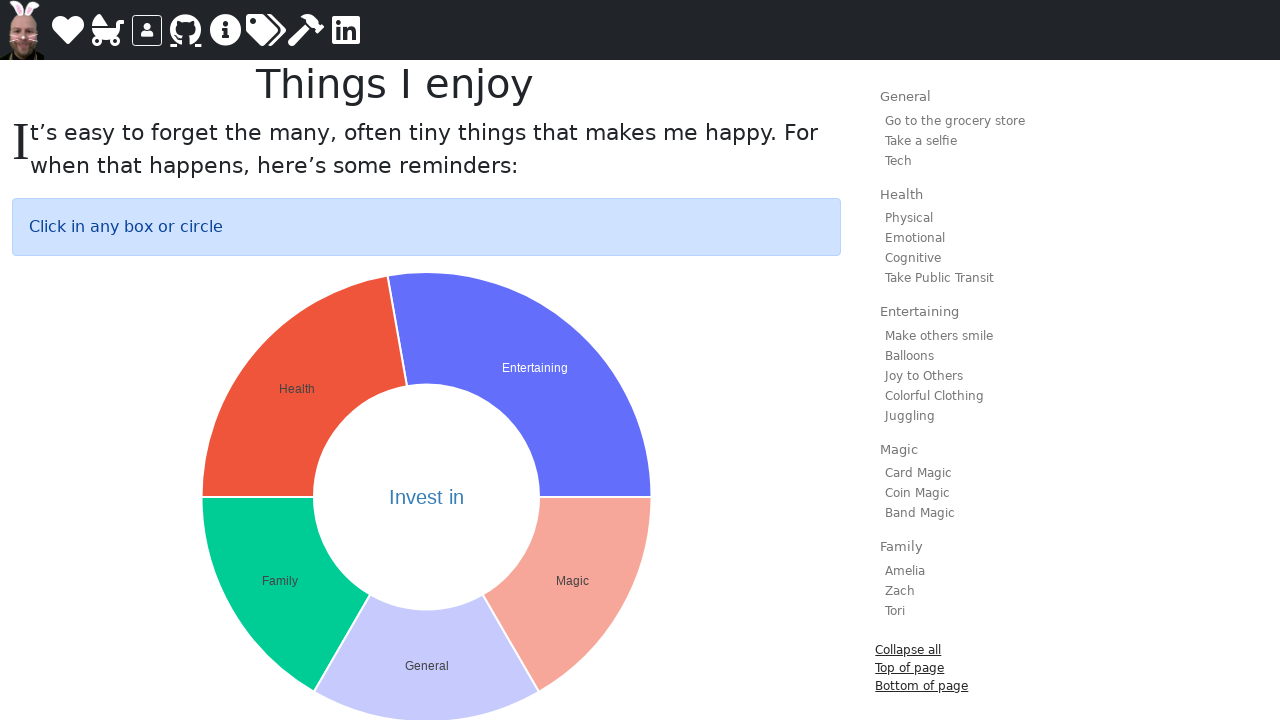

Retrieved original prompt text: '
    Click in any box or circle
'
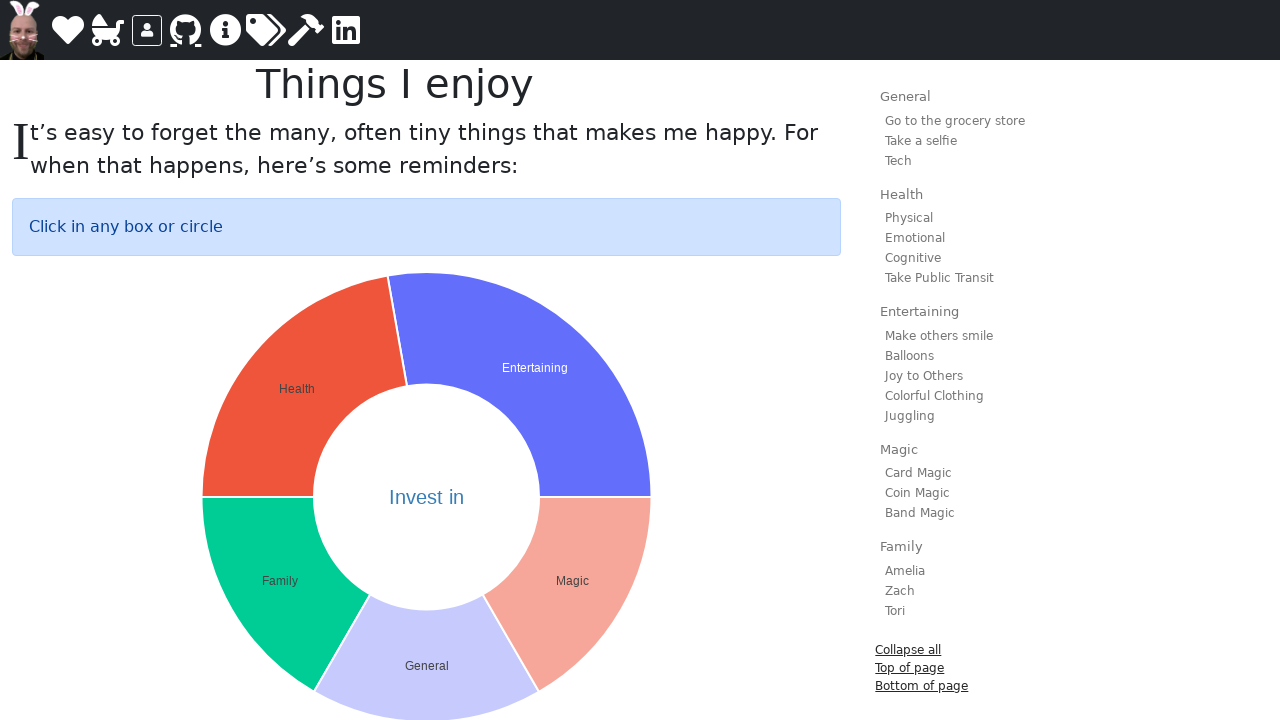

Clicked on donut chart center to change prompt at (426, 497) on .sunburst text >> nth=0
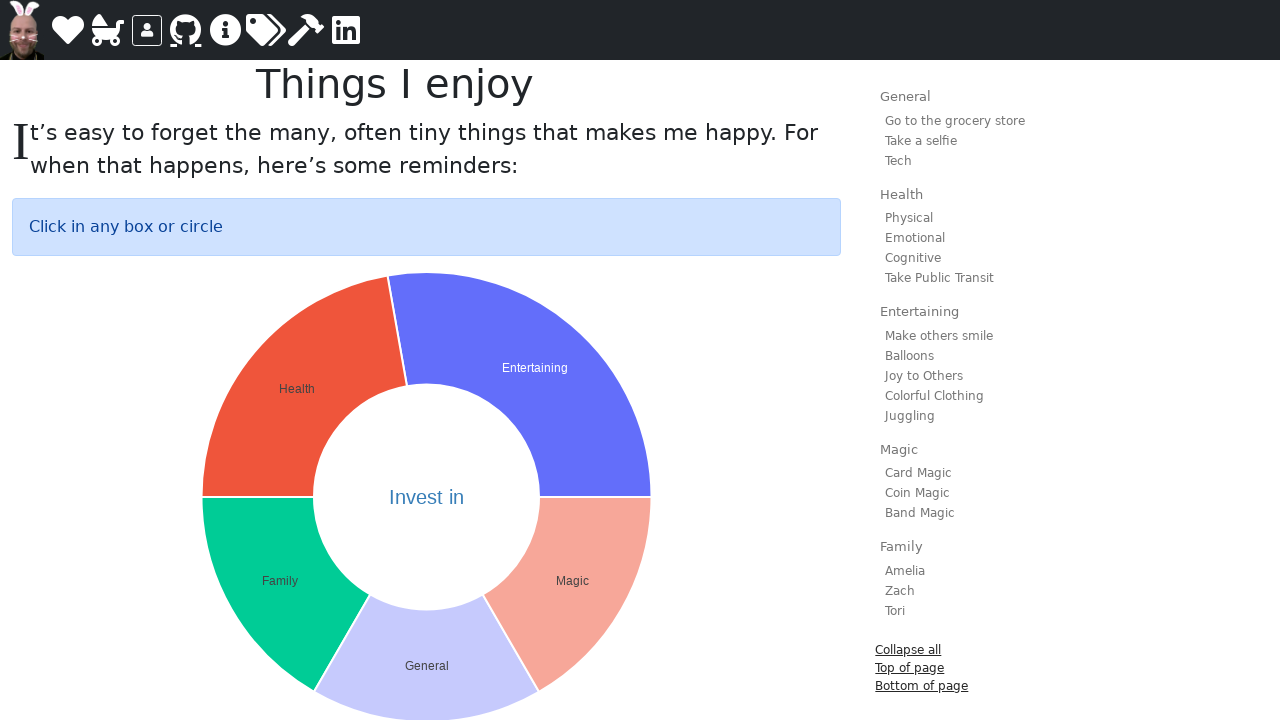

Waited 500ms for prompt text to update
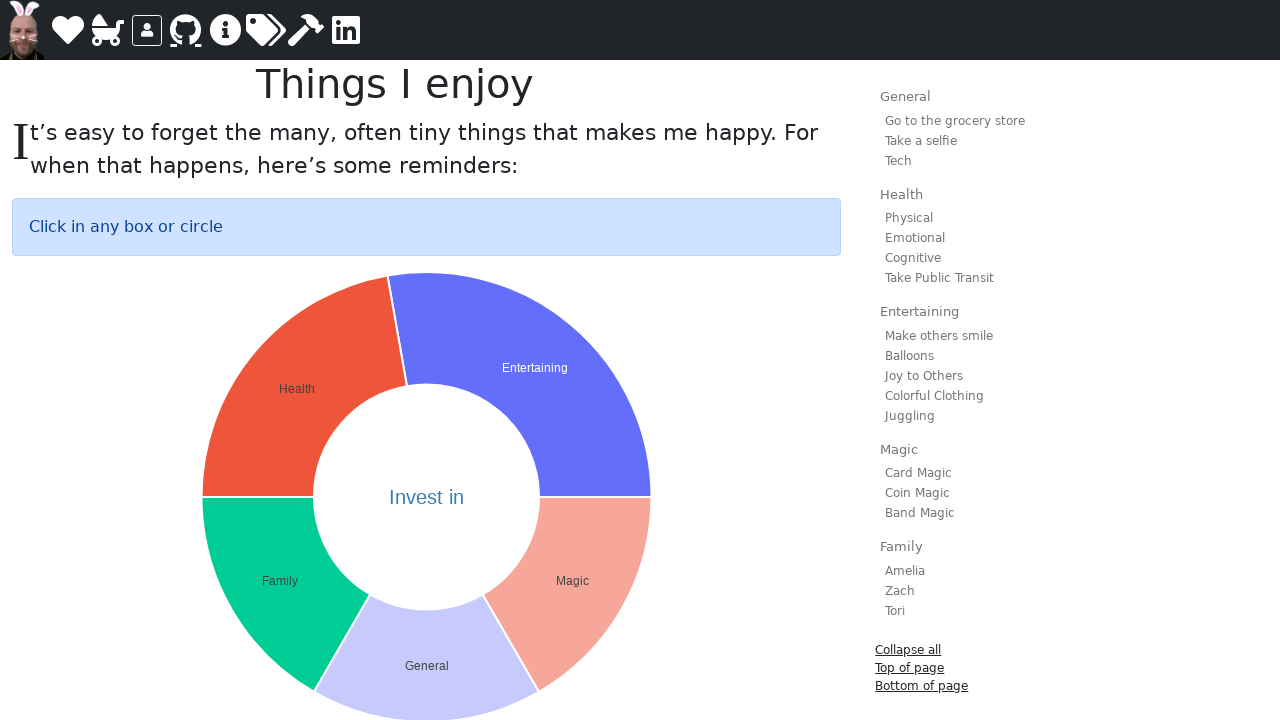

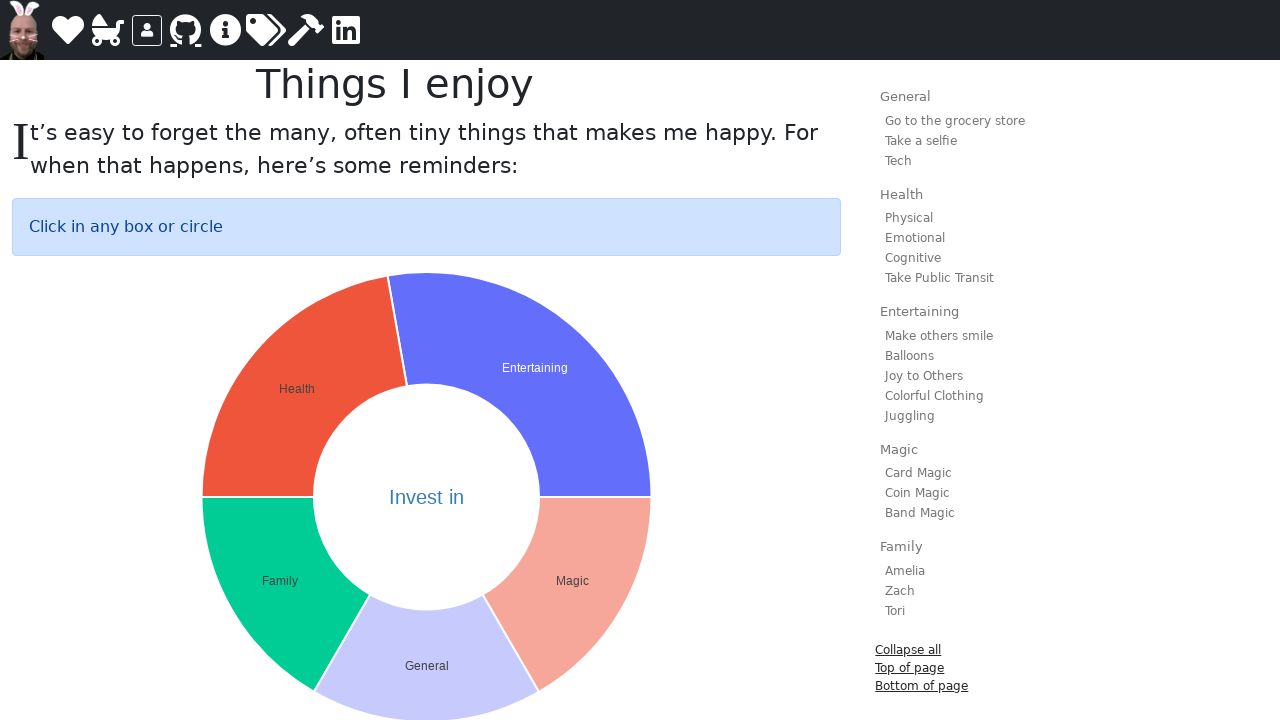